Tests skills dropdown selection by choosing Java from the options

Starting URL: https://demo.automationtesting.in/Register.html

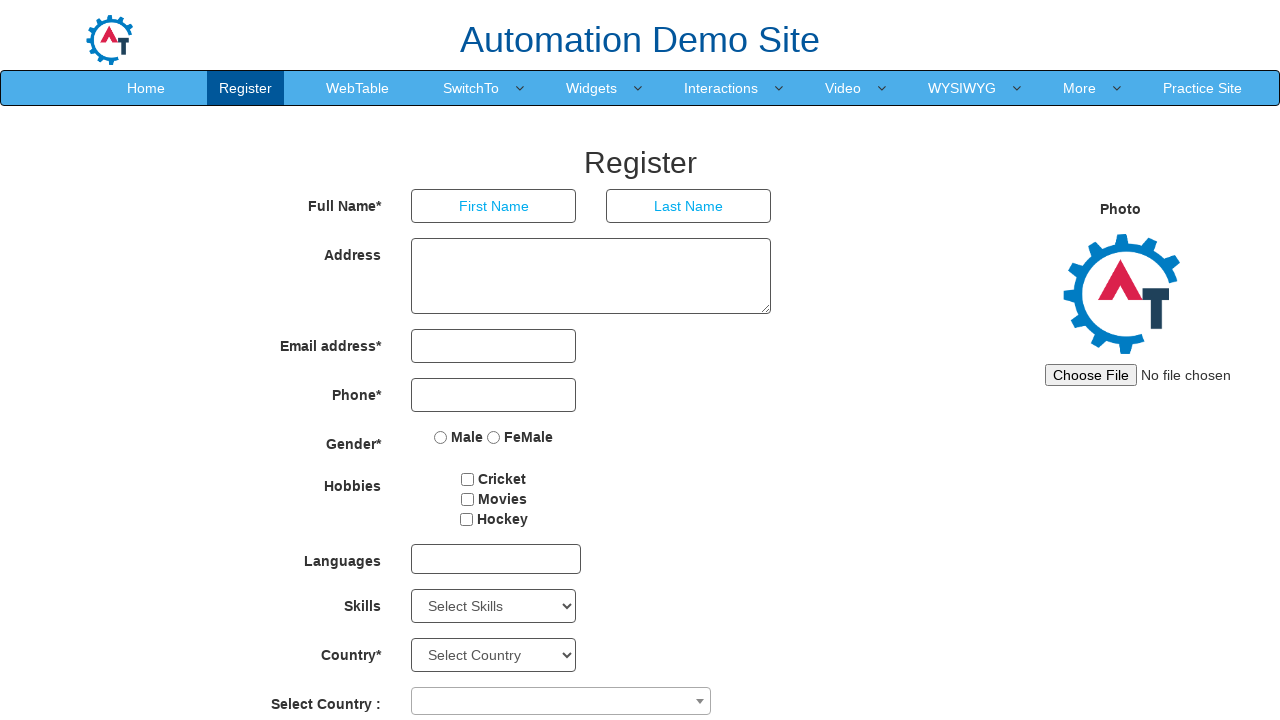

Selected Java from skills dropdown on #Skills
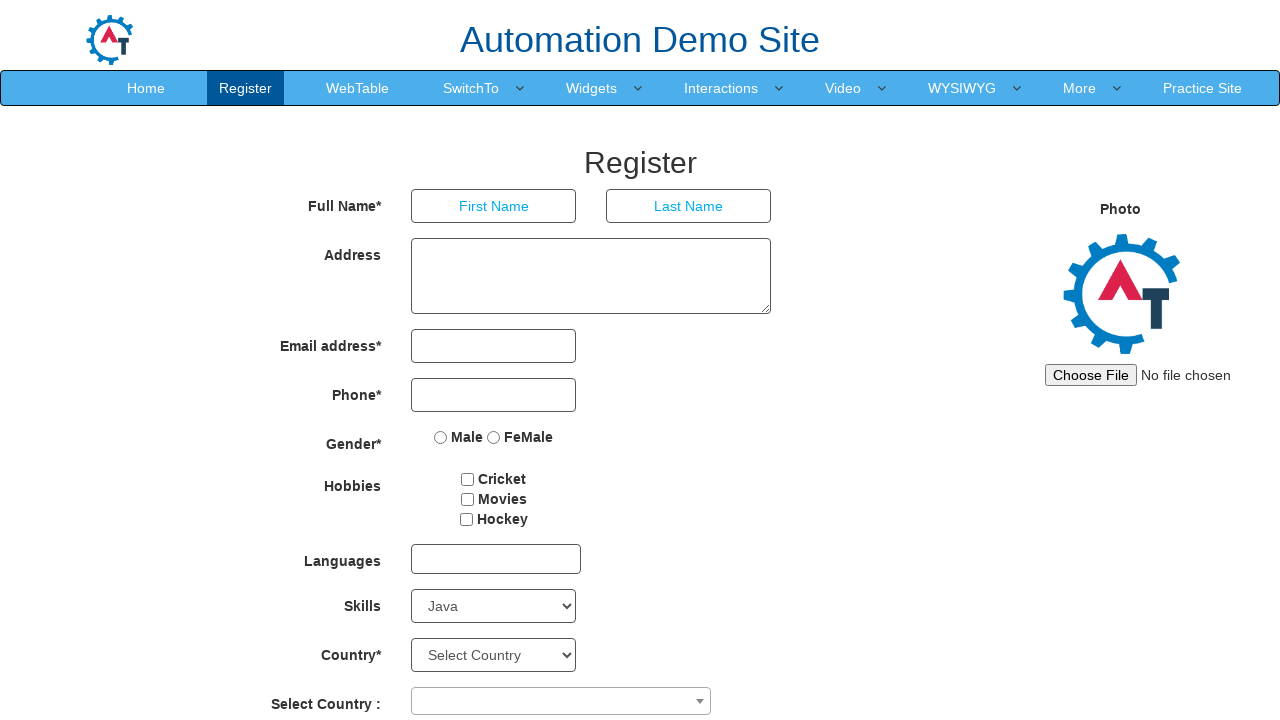

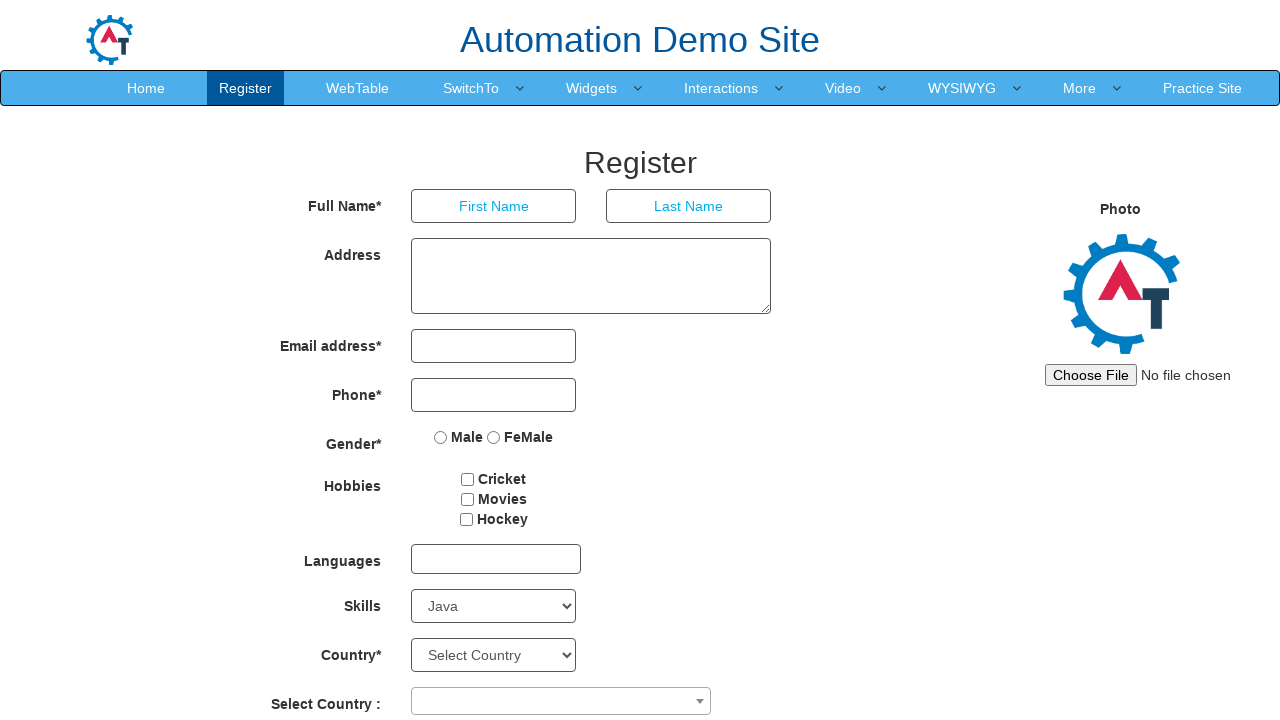